Tests prompt dialog handling by clicking a prompt button, entering text, and accepting the prompt

Starting URL: http://omayo.blogspot.com/

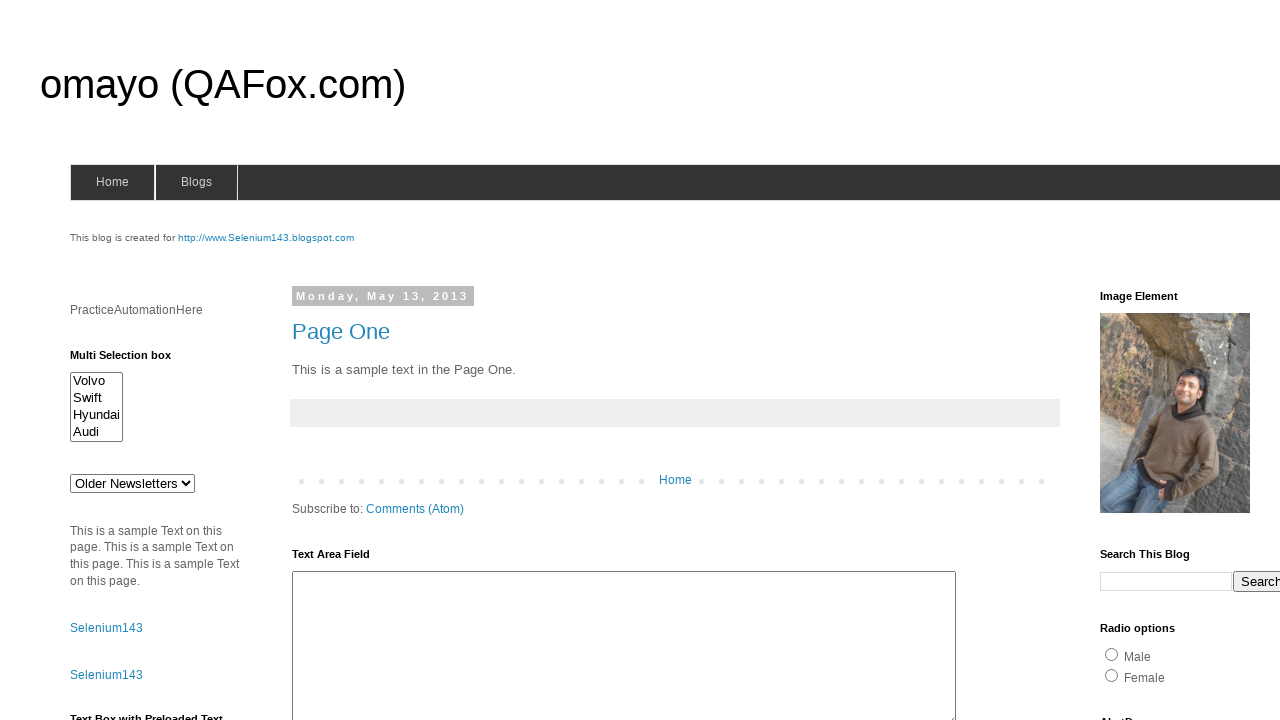

Set up dialog handler to accept prompt with text 'Shivakumar'
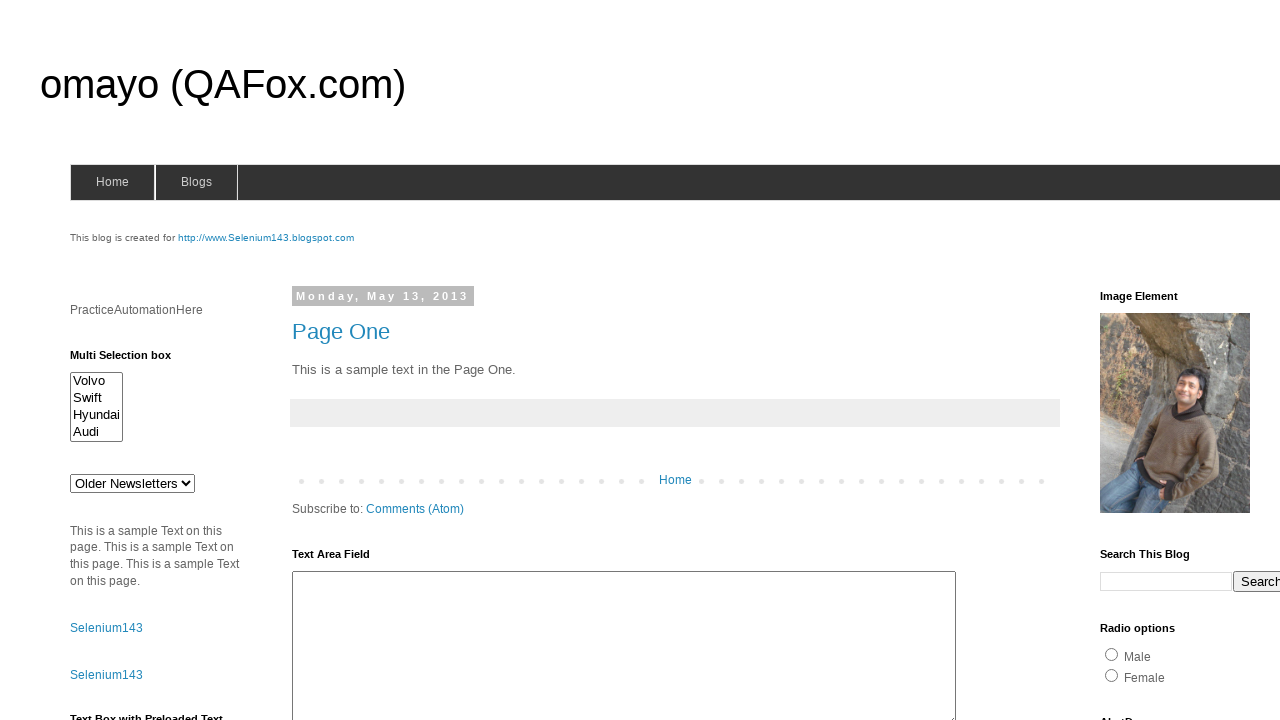

Clicked the prompt button at (1140, 361) on #prompt
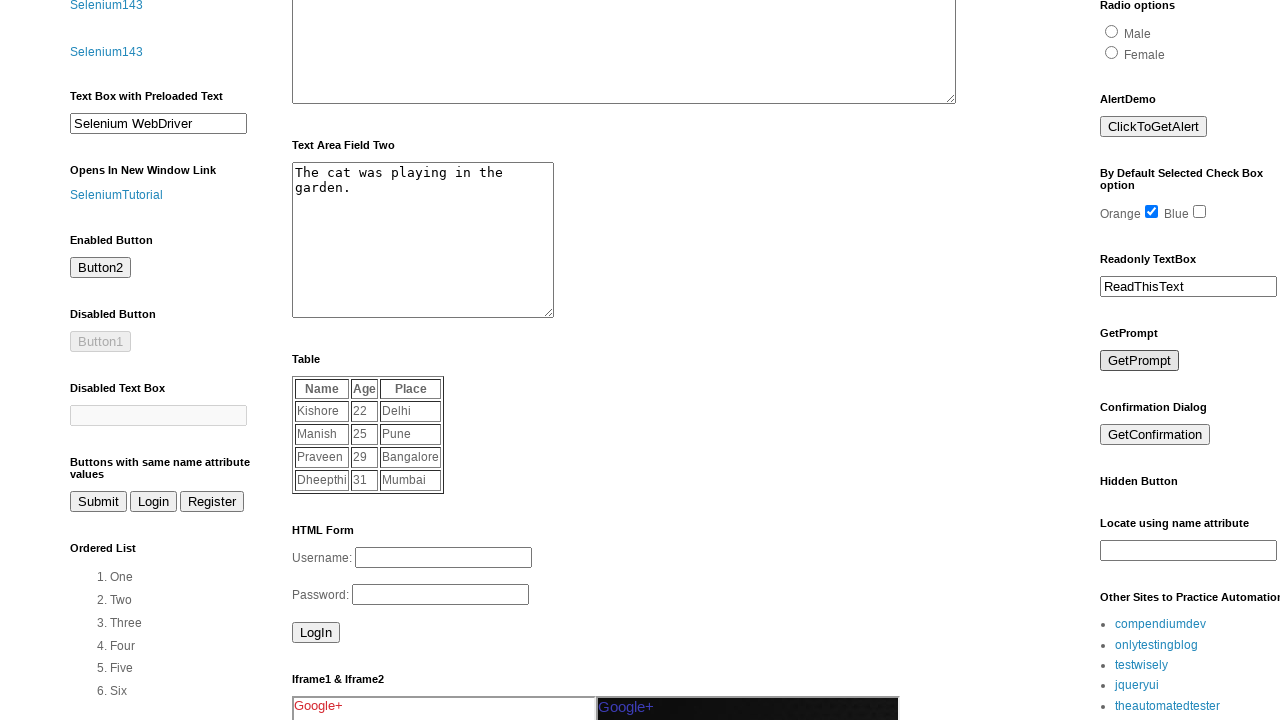

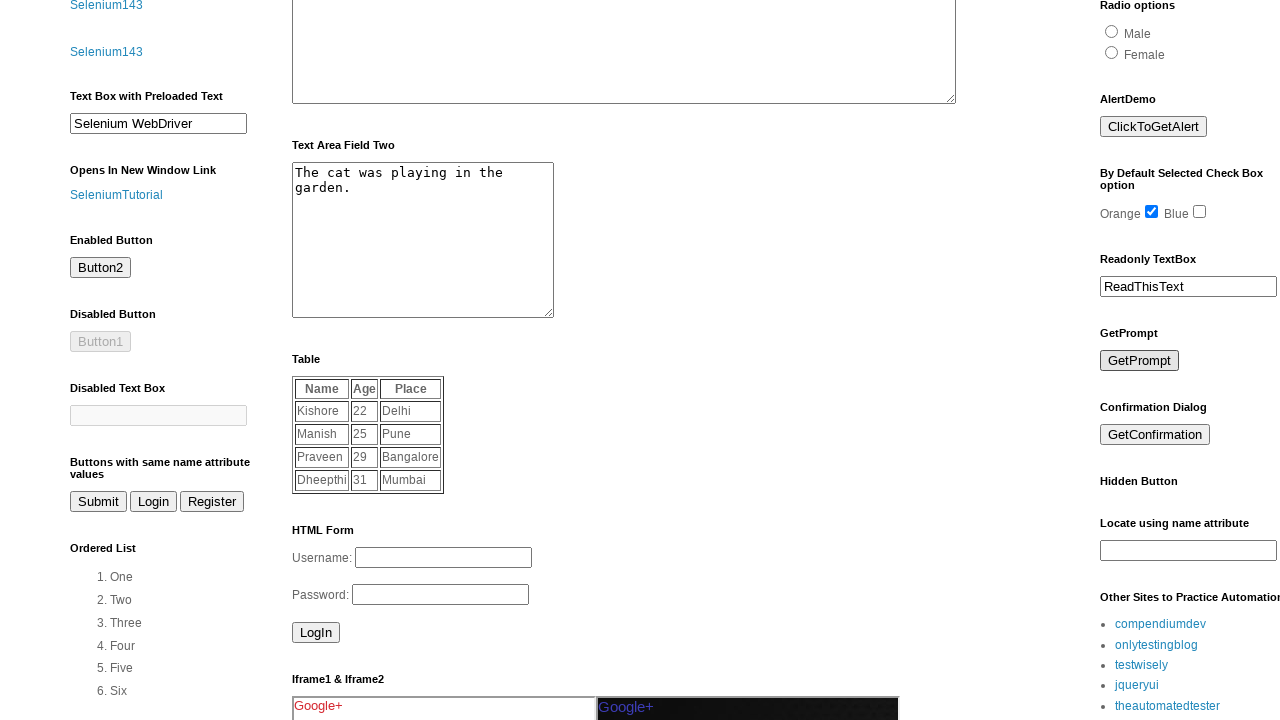